Navigates to an Angular demo application and clicks on the library link while monitoring network requests for failures

Starting URL: https://rahulshettyacademy.com/angularAppdemo/

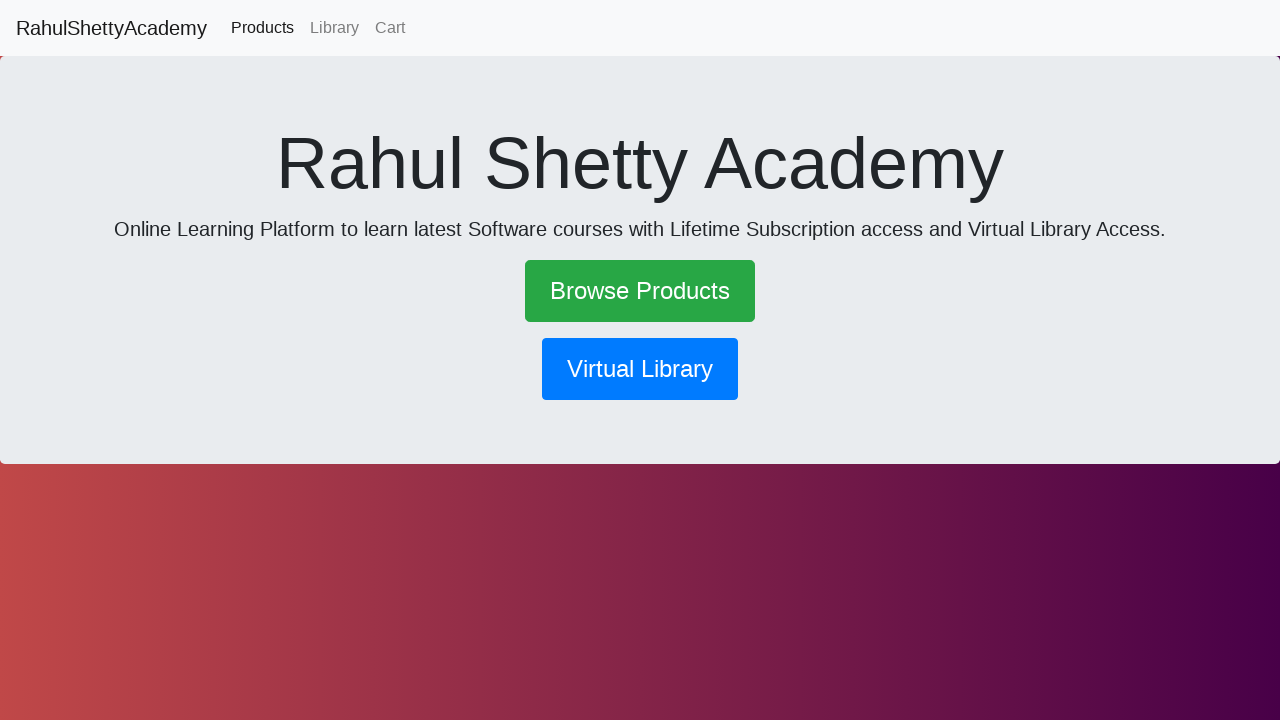

Clicked on the library navigation link at (334, 28) on [routerlink*='/library']
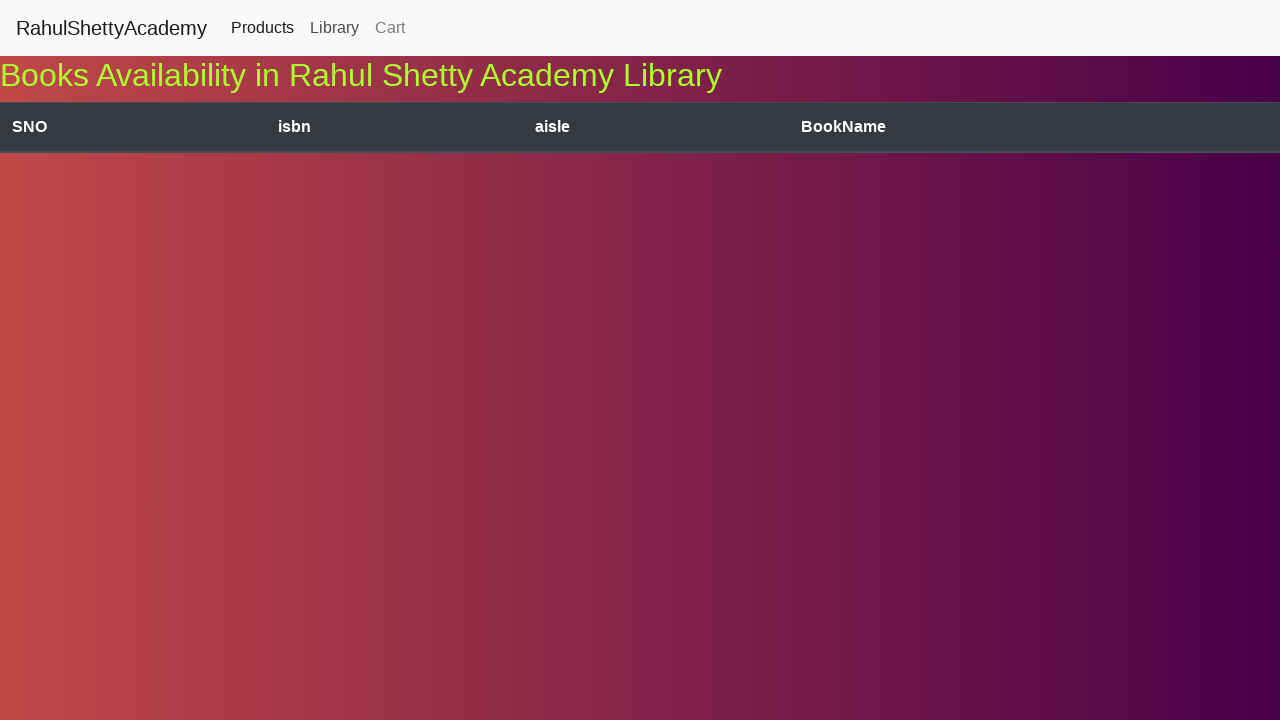

Waited for network requests to complete (networkidle state reached)
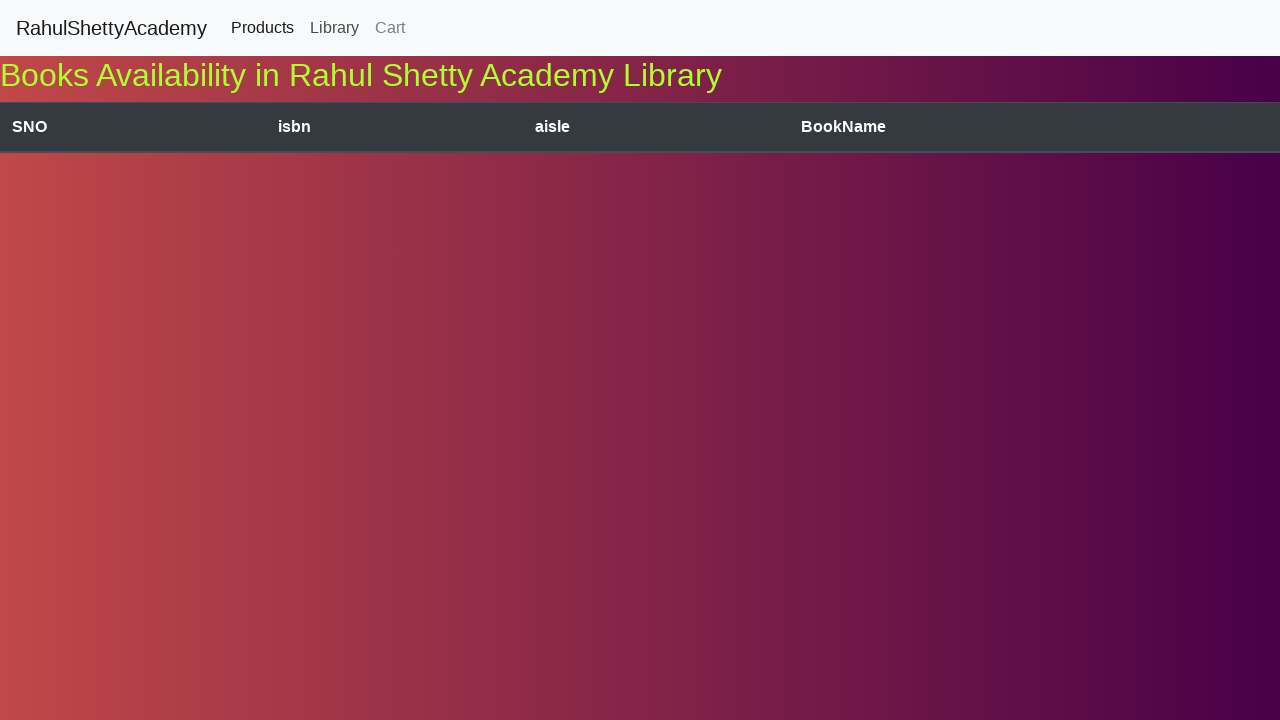

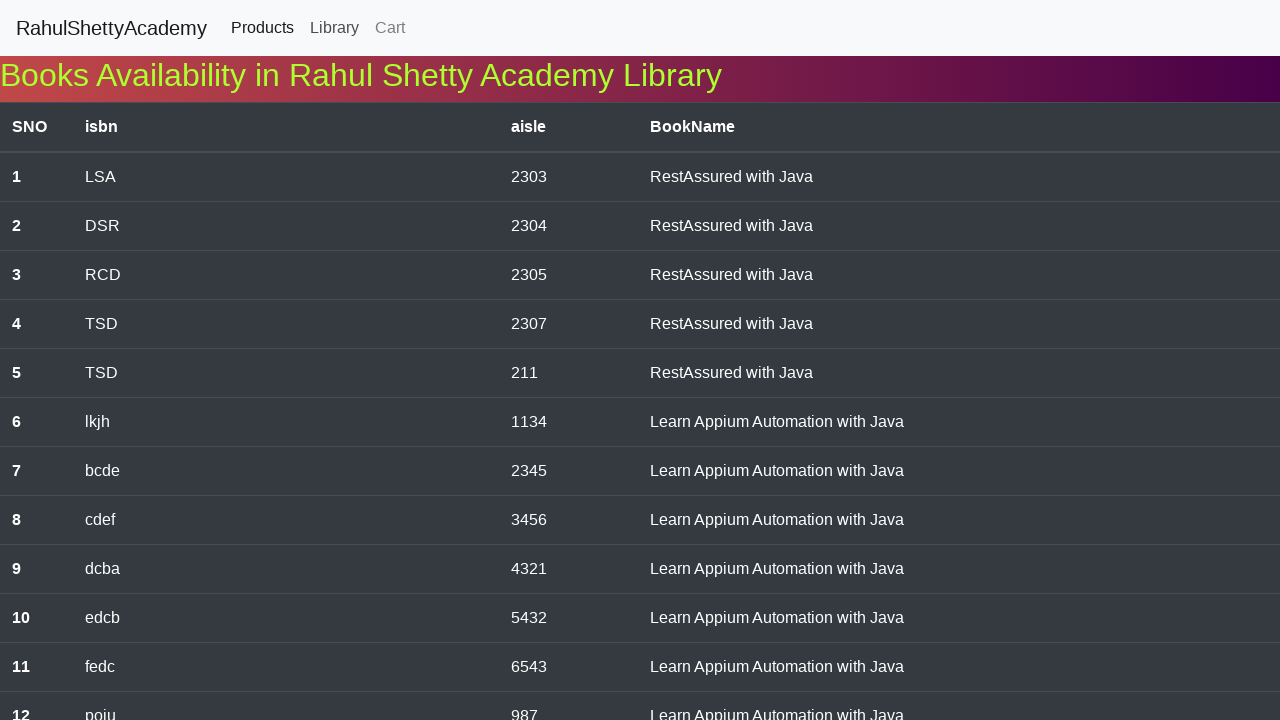